Navigates to OpenCart demo site and verifies that footer links are present, specifically checking that the "Contact Us" link exists in the footer section.

Starting URL: https://naveenautomationlabs.com/opencart/

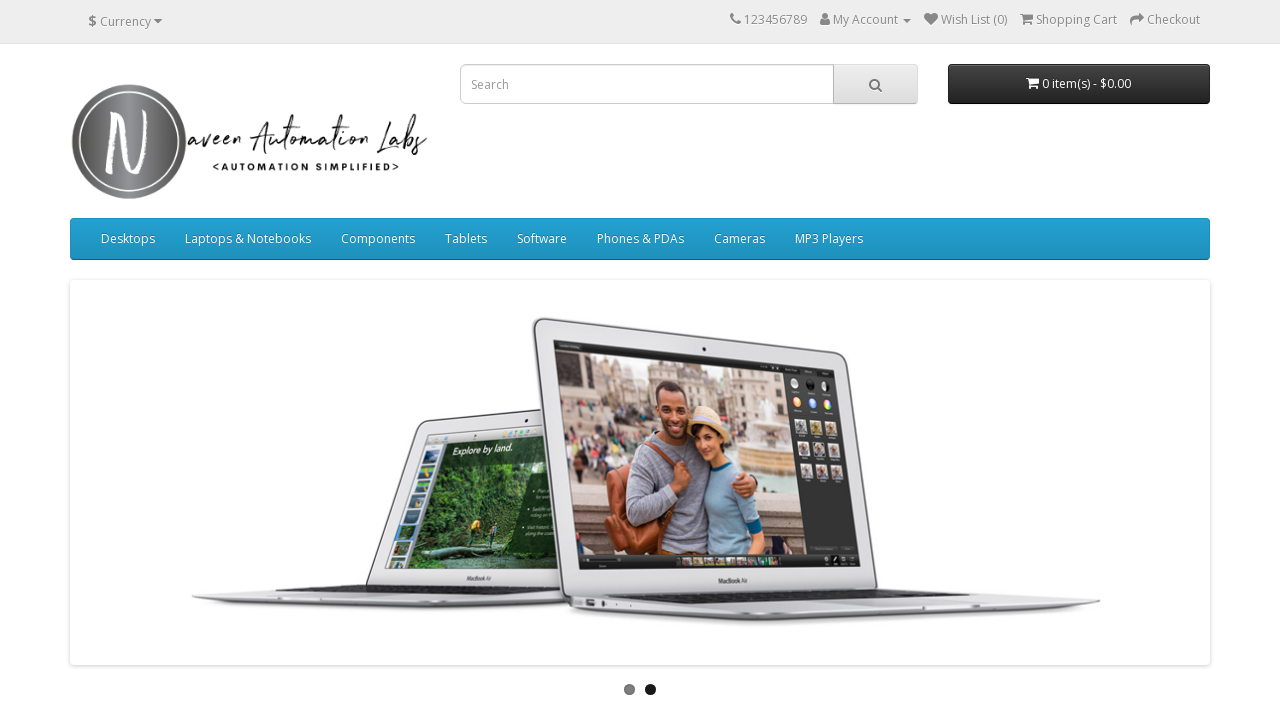

Navigated to OpenCart demo site
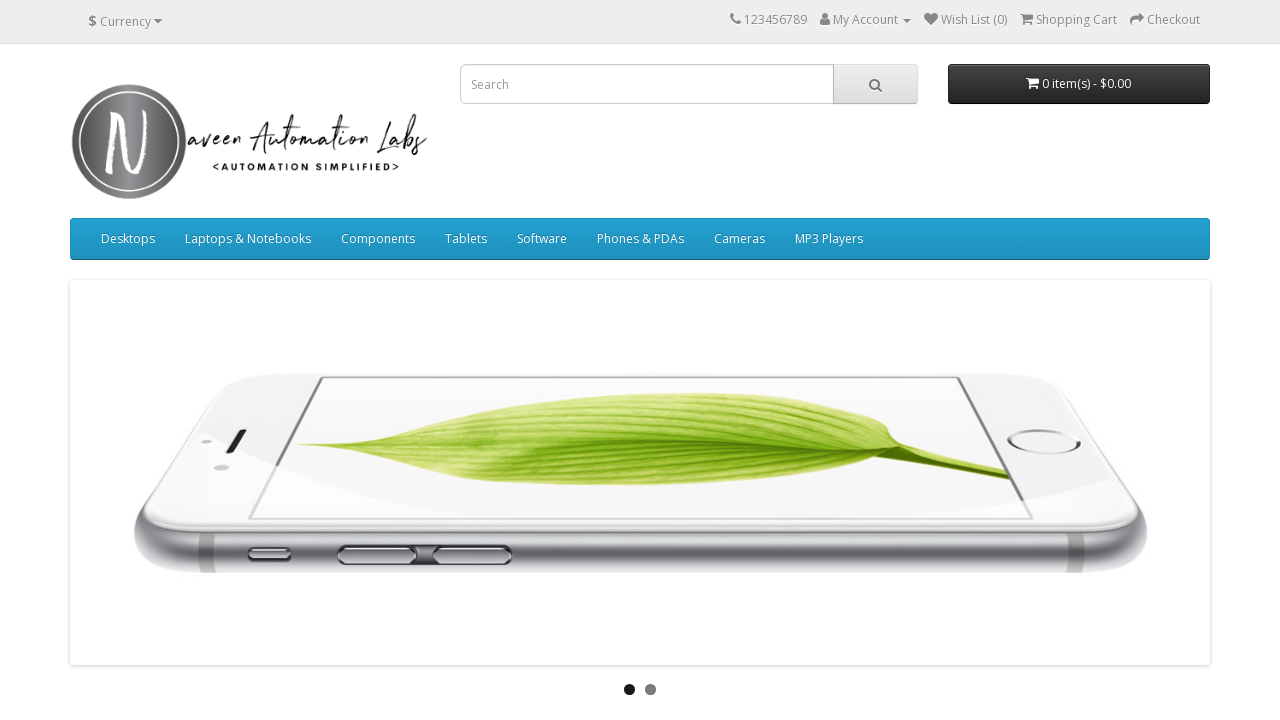

Footer links loaded and are present
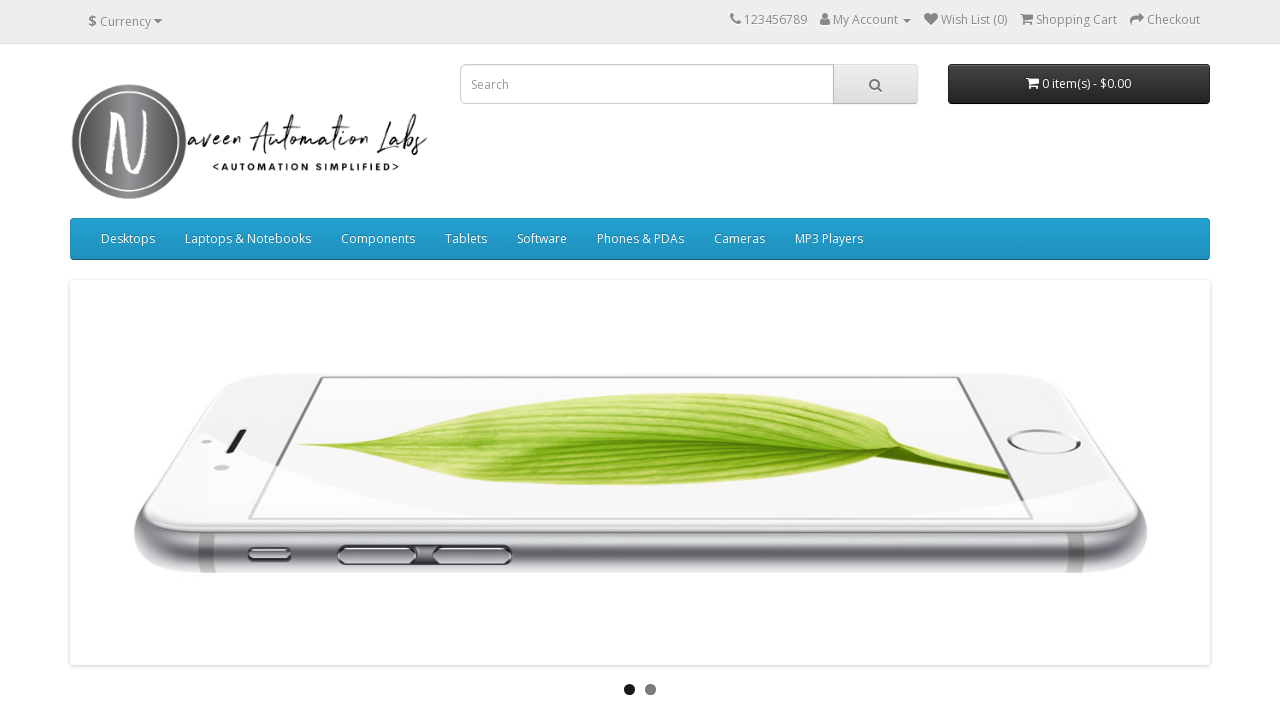

Located 'Contact Us' link in footer
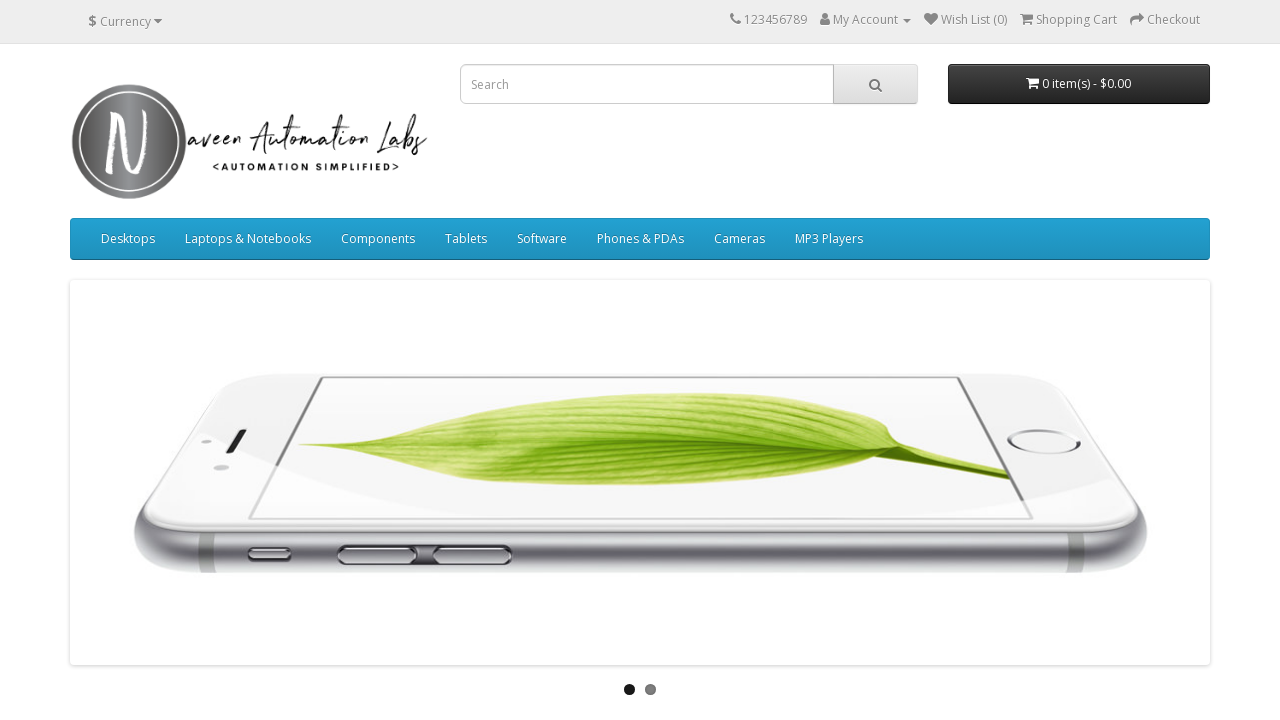

Verified that 'Contact Us' link exists in footer section
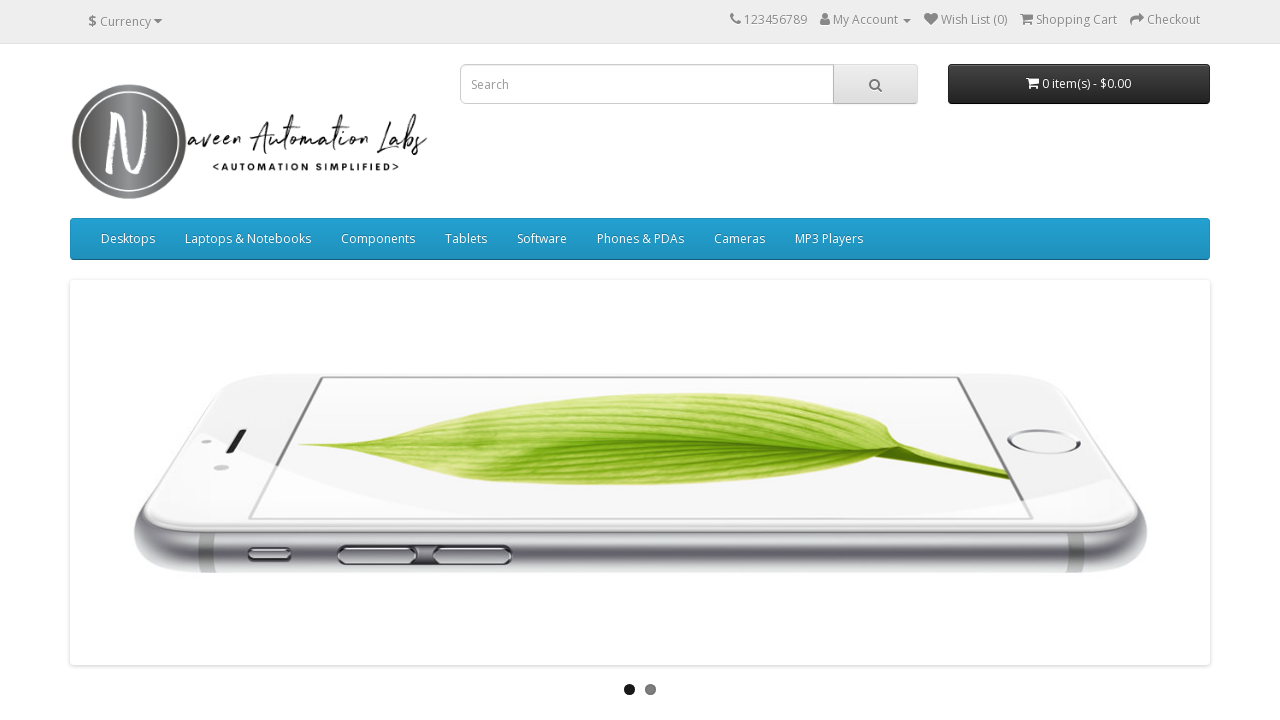

Clicked 'Contact Us' link in footer at (394, 549) on footer a >> internal:has-text="Contact Us"i >> nth=0
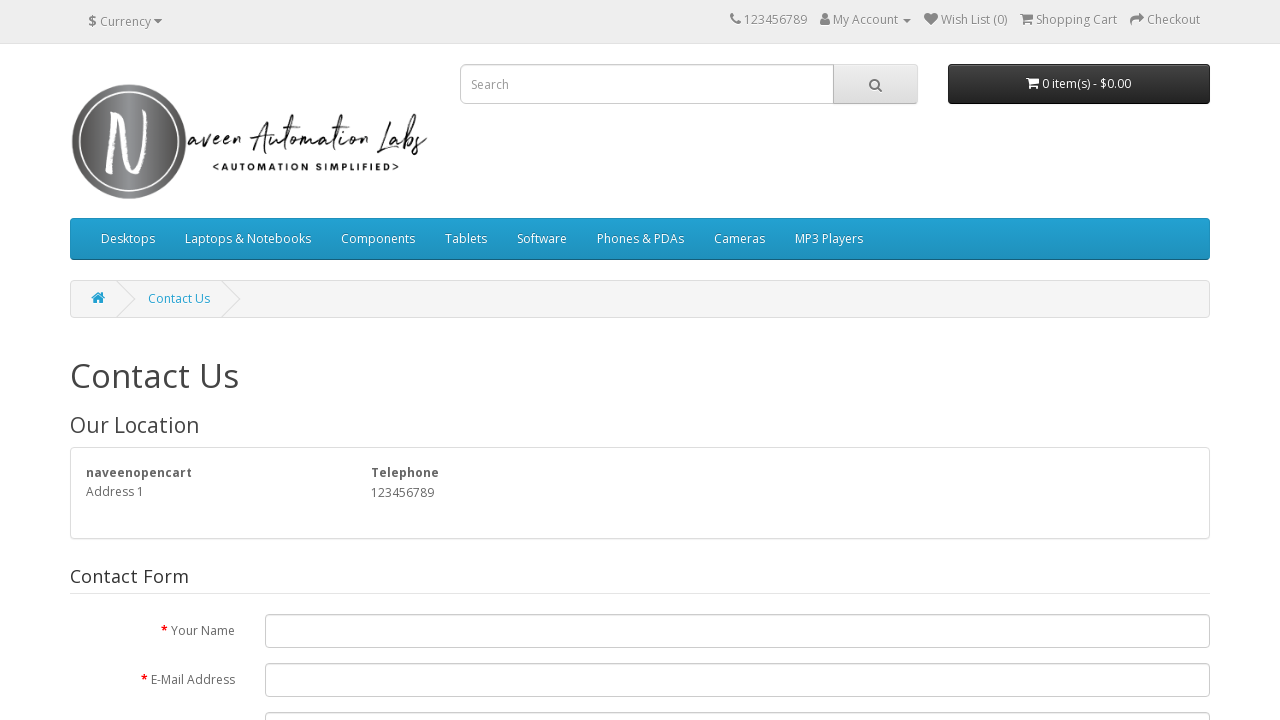

Navigation completed after clicking 'Contact Us' link
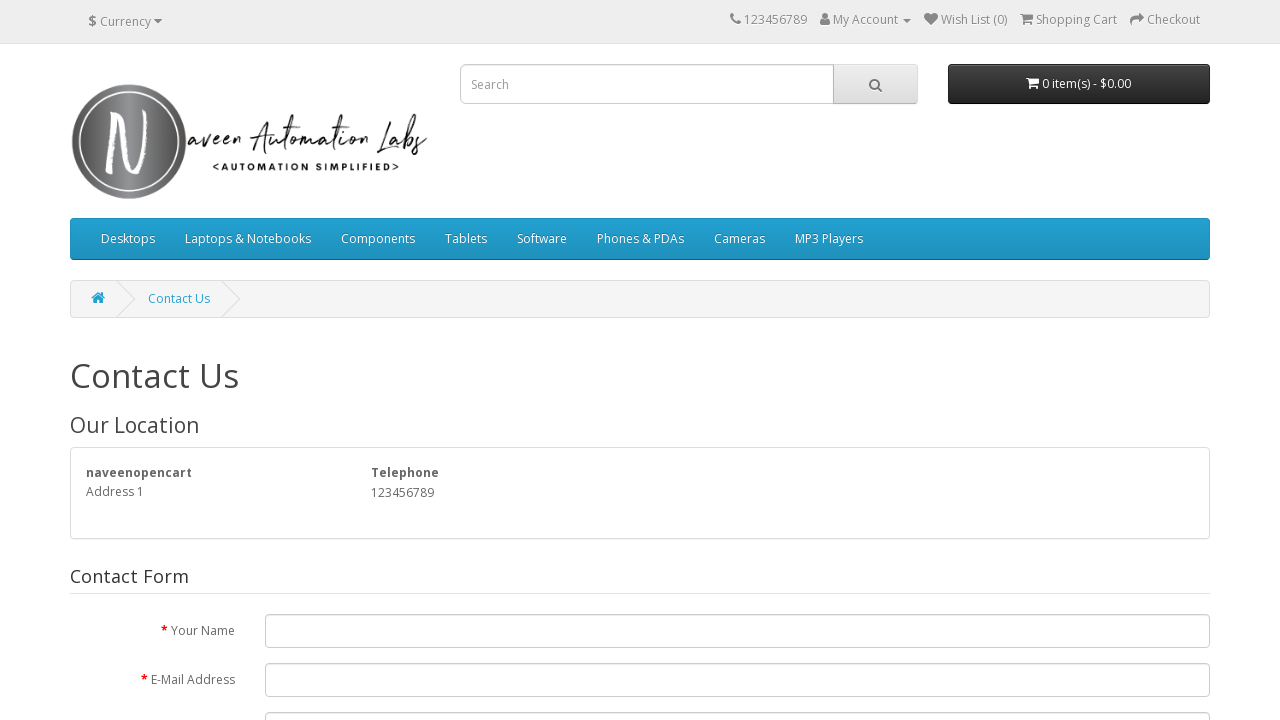

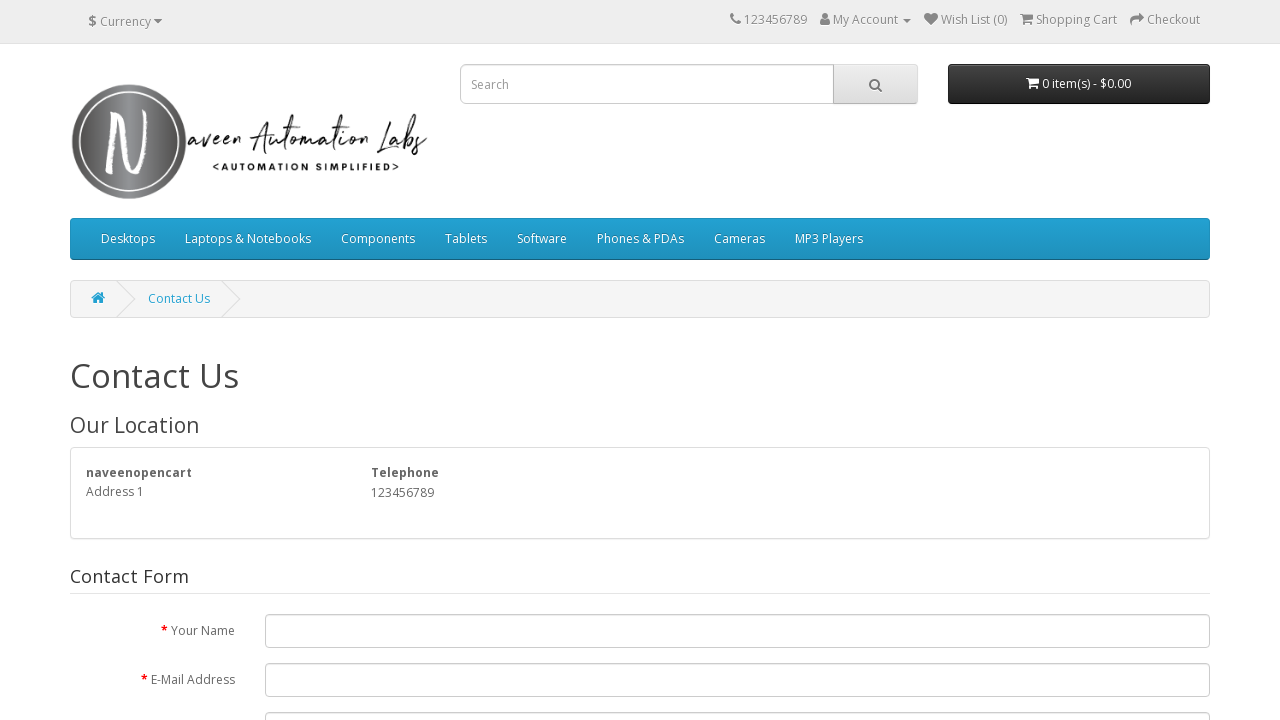